Tests right-click functionality on a button element

Starting URL: https://demoqa.com/buttons/

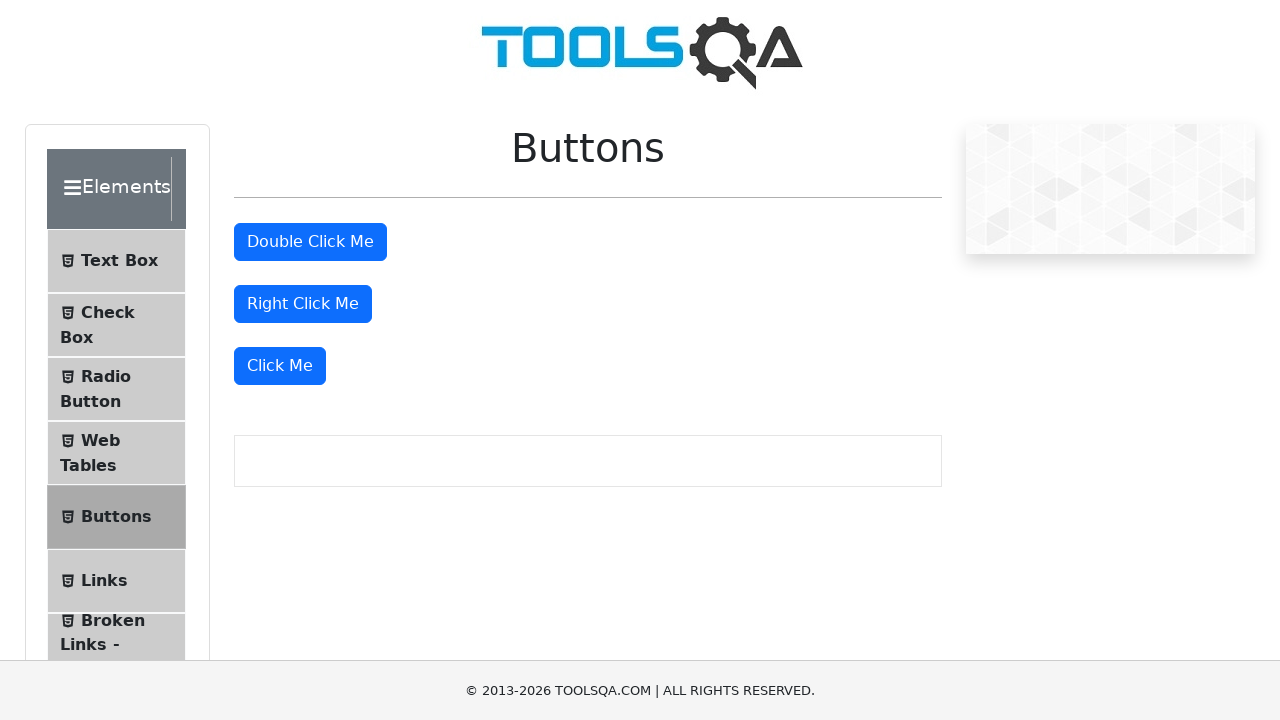

Navigated to DemoQA Buttons page
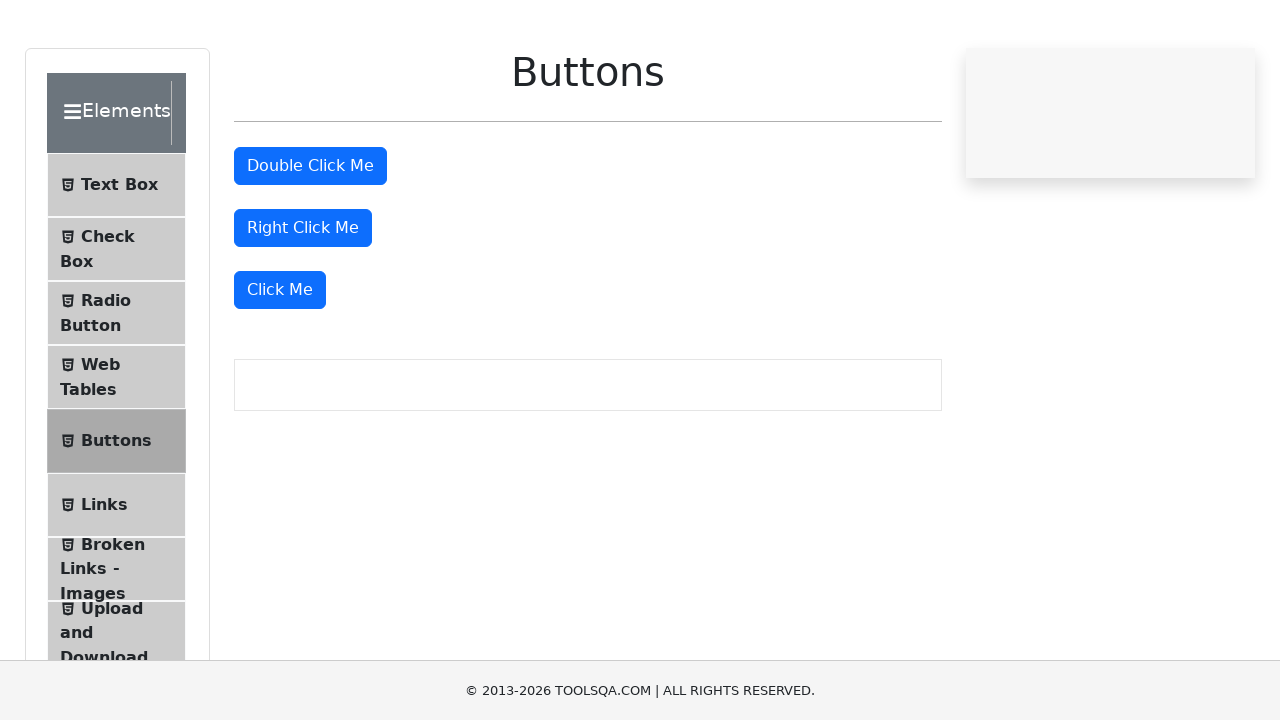

Located the right-click button element
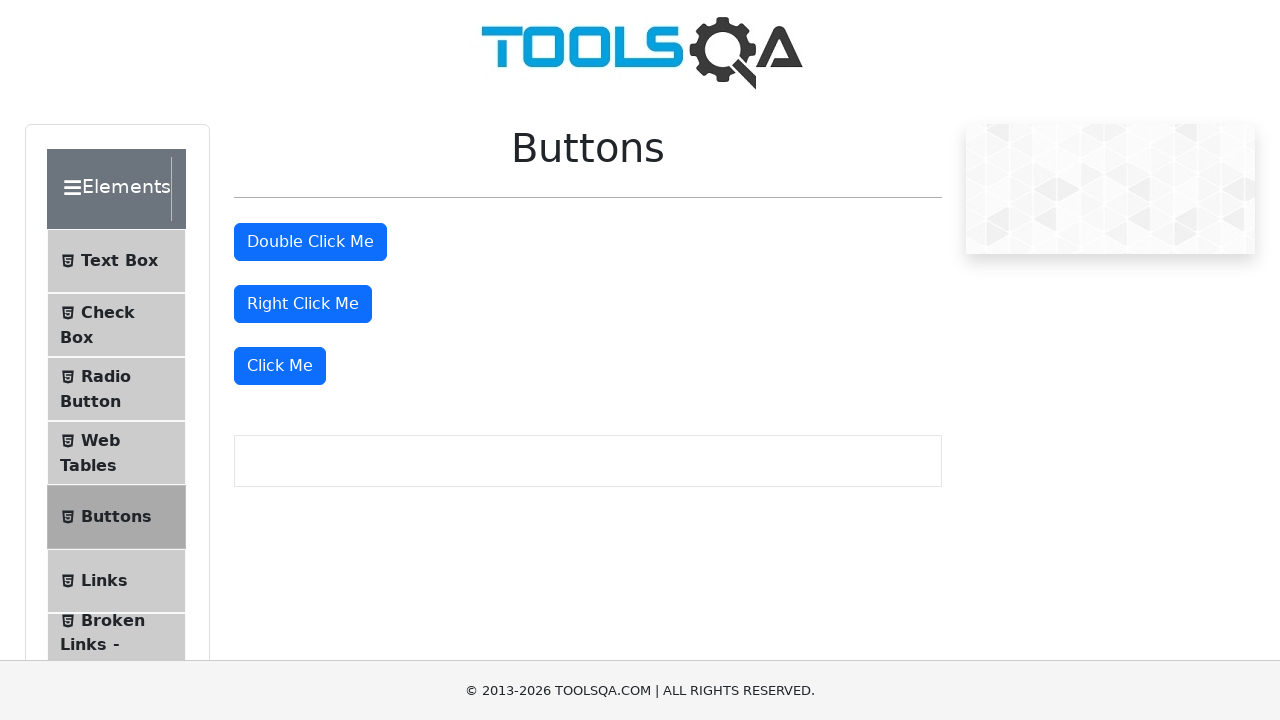

Performed right-click on the button at (303, 304) on #rightClickBtn
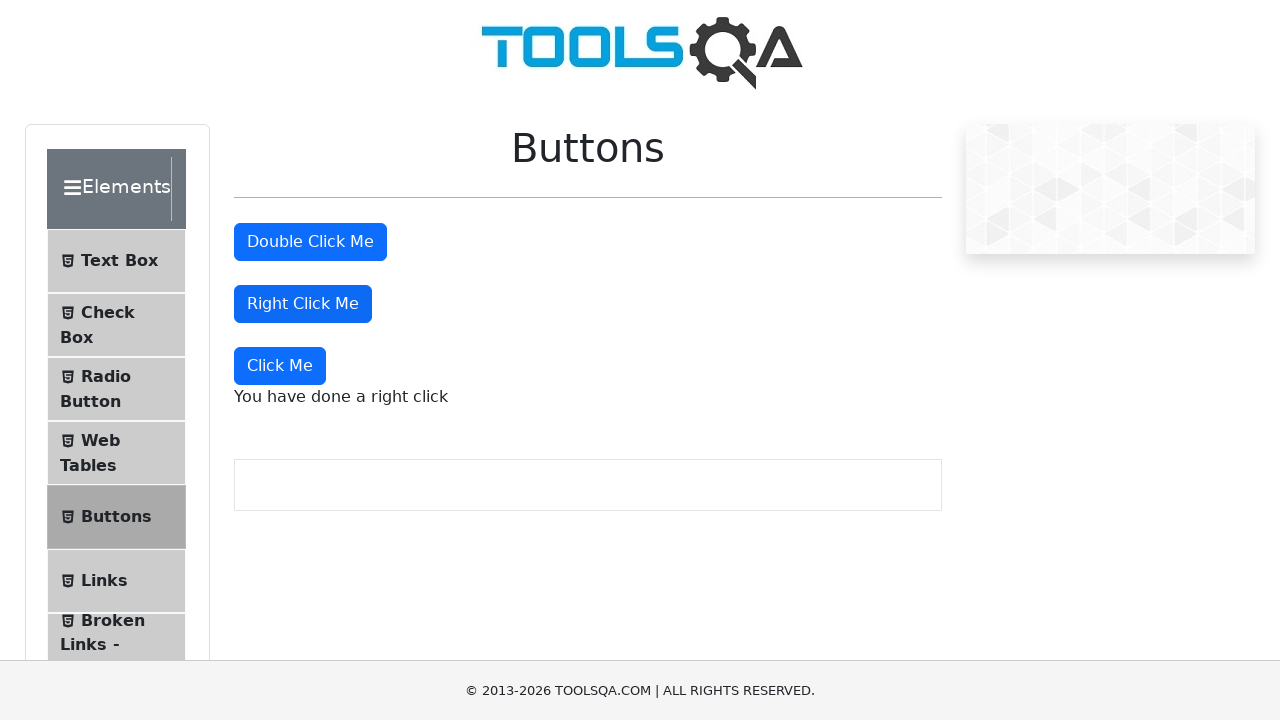

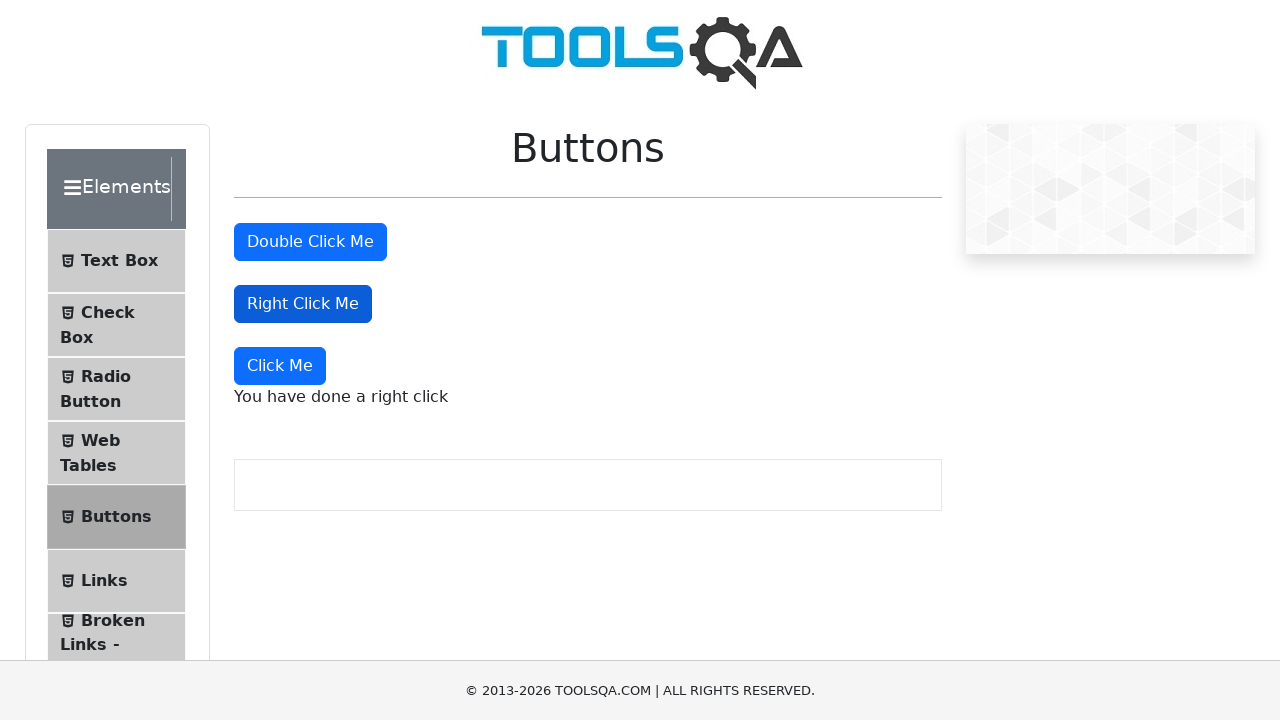